Navigates to an Angular demo application and clicks on the library button while monitoring network activity

Starting URL: https://rahulshettyacademy.com/angularAppdemo/

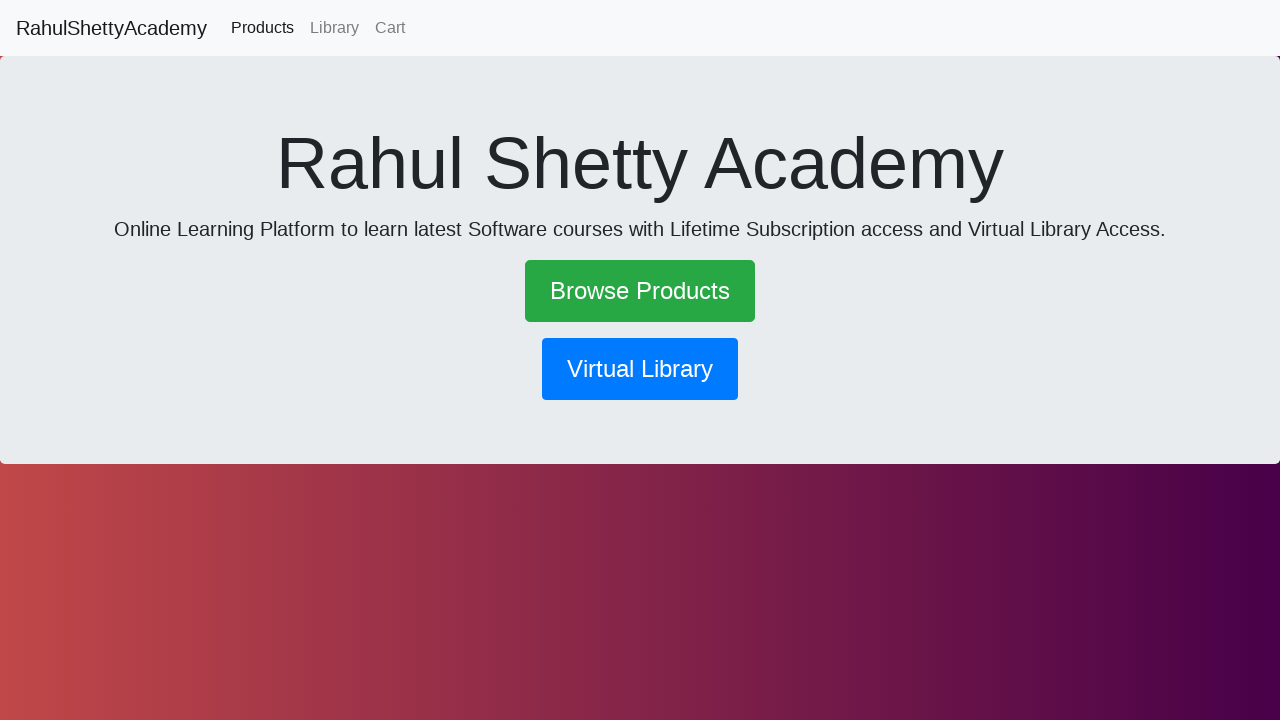

Clicked on the library button at (640, 369) on button[routerlink='/library']
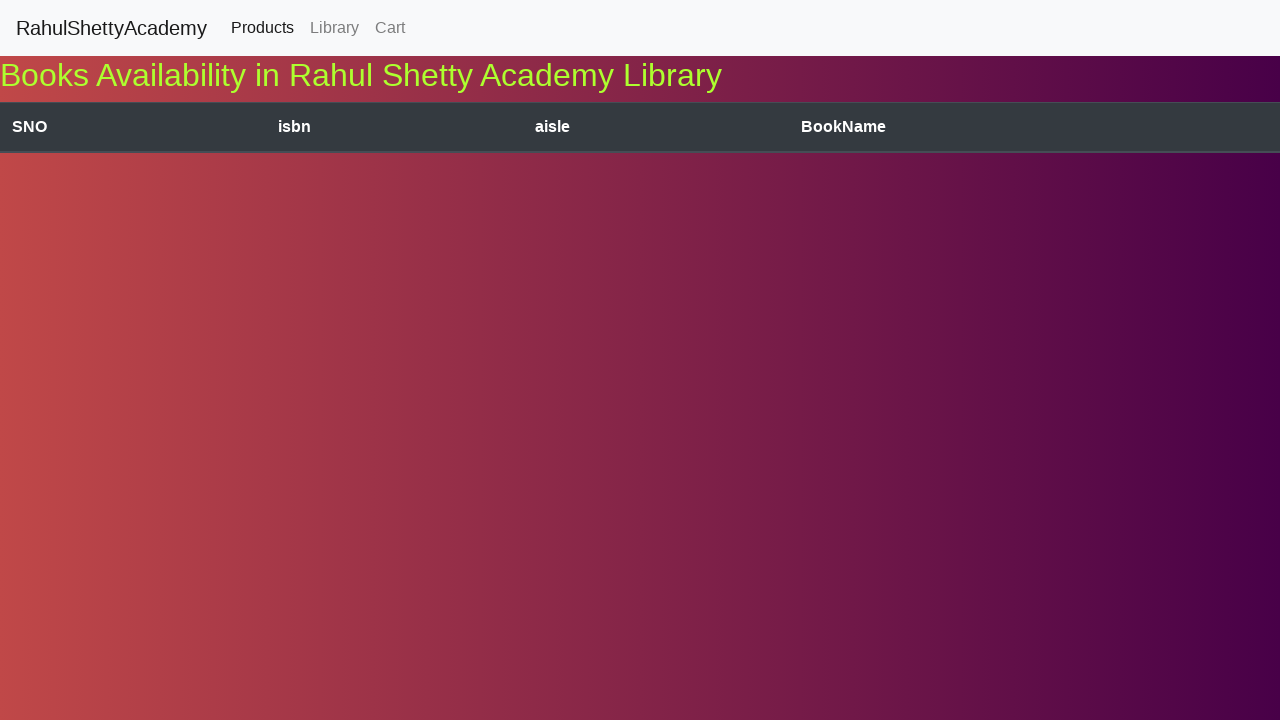

Network activity completed and page reached idle state
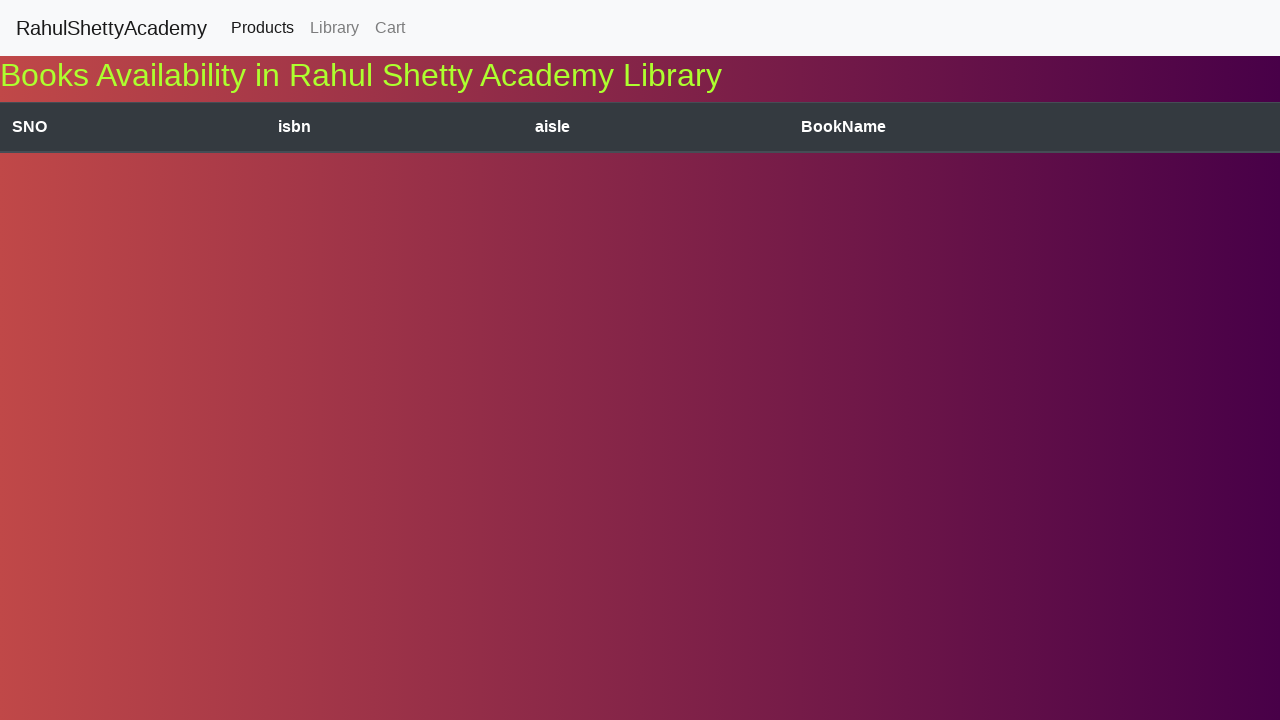

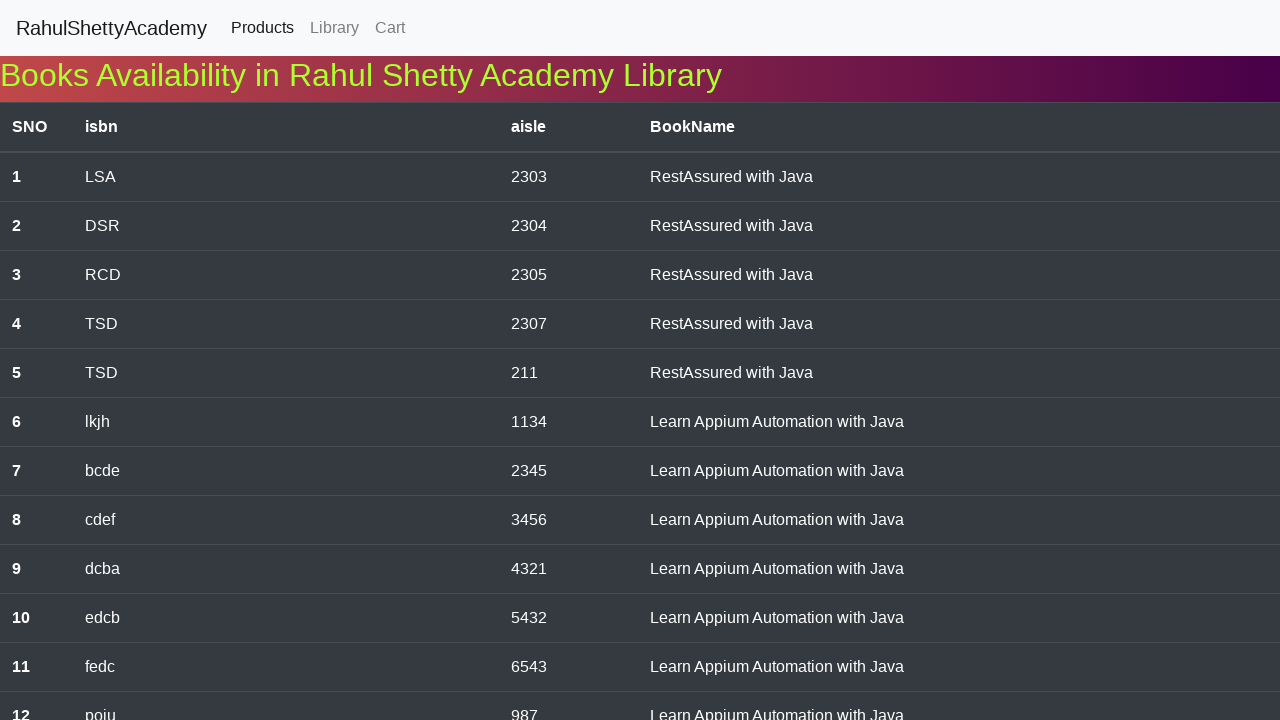